Tests the NASA edition art coloring book experiment by starting the game, selecting a color from the palette, and clicking on various positions on the canvas to color the image.

Starting URL: https://artsandculture.google.com/experiment/art-coloring-book-%E2%80%94-nasa-edition/IwG-zdFEtW20Hg

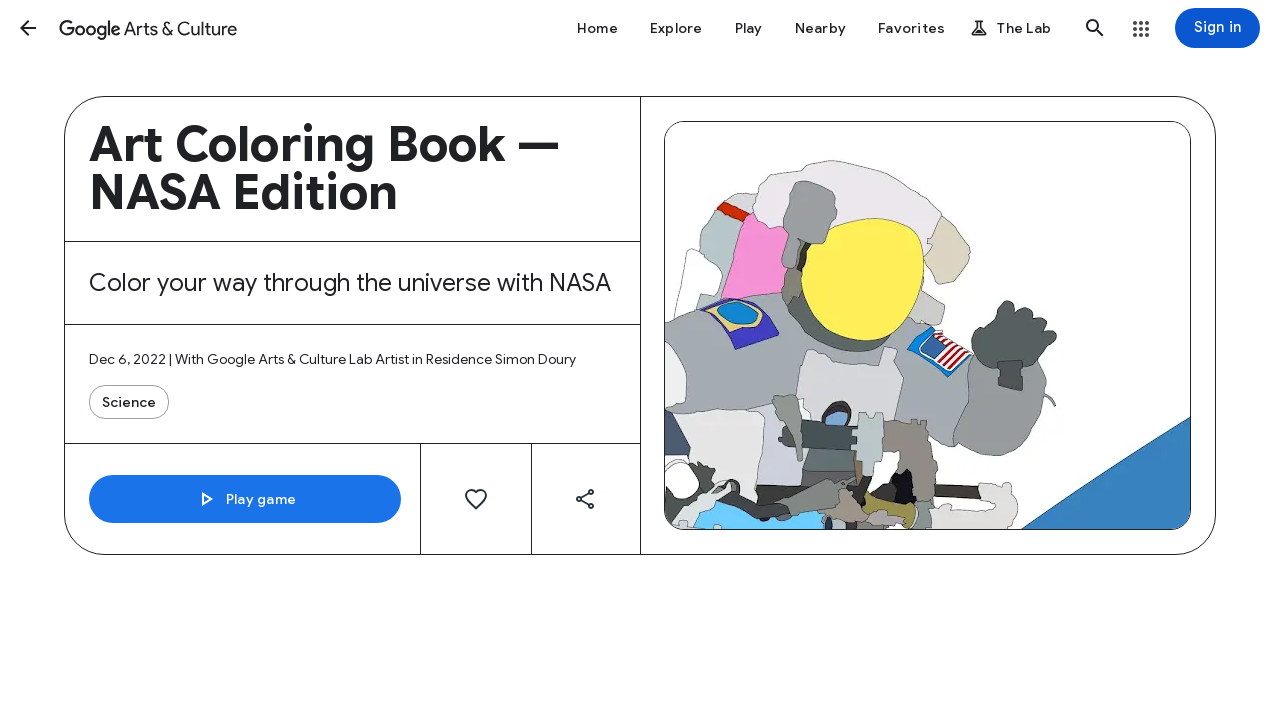

Clicked 'Play game' button to start the NASA edition art coloring book at (245, 499) on internal:role=button[name="Play game"i]
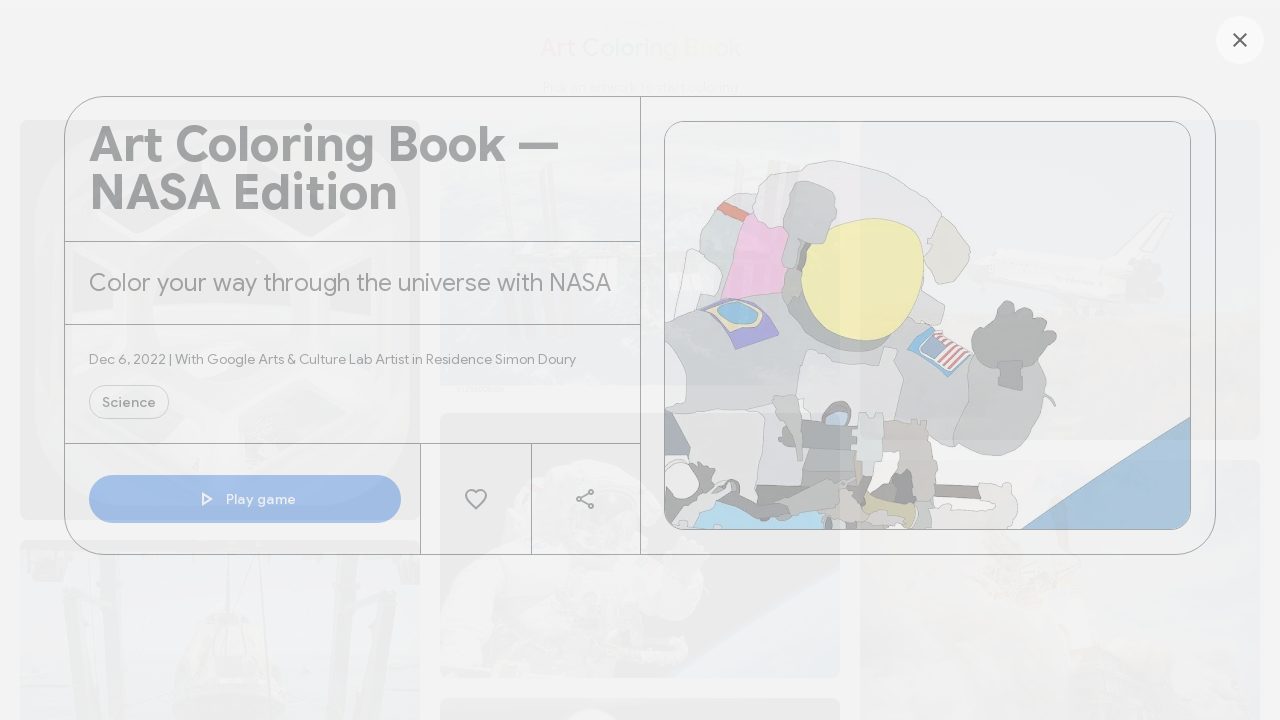

Selected 4th color from the palette at (640, 257) on iframe >> internal:control=enter-frame >> div:nth-child(4) > img
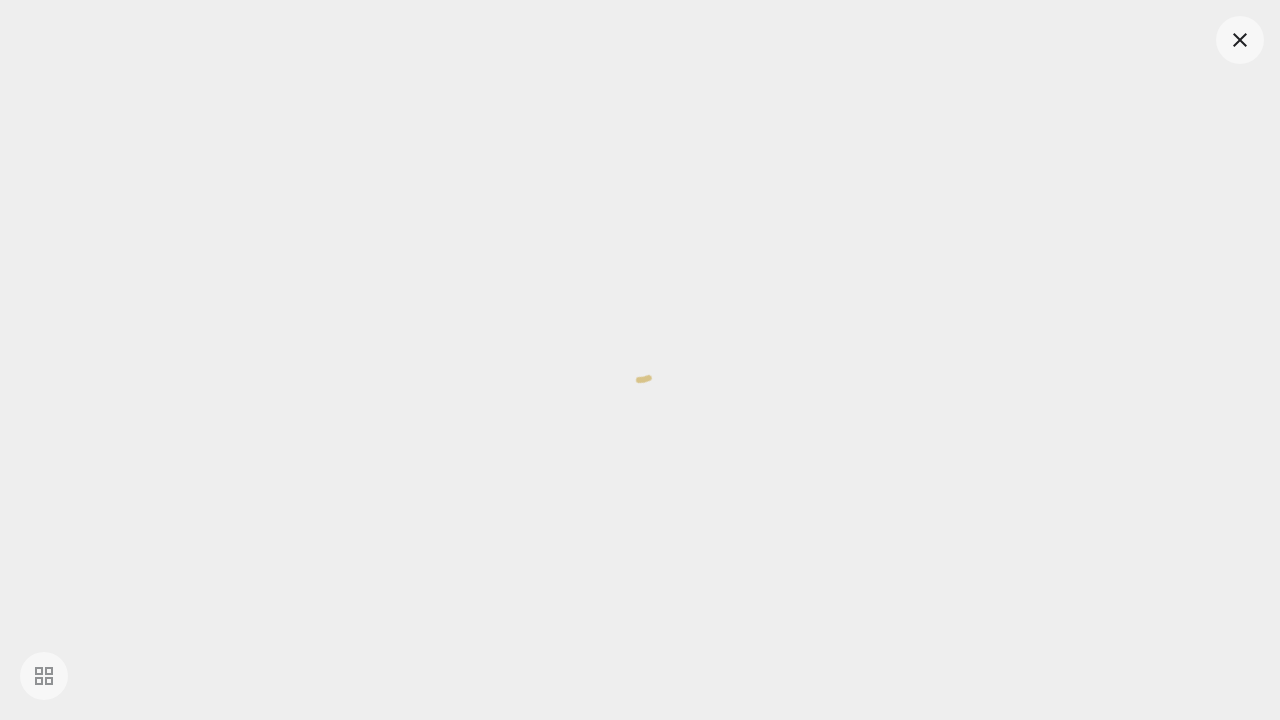

Clicked canvas at position (626, 449) to color at (626, 449) on iframe >> internal:control=enter-frame >> canvas >> nth=1
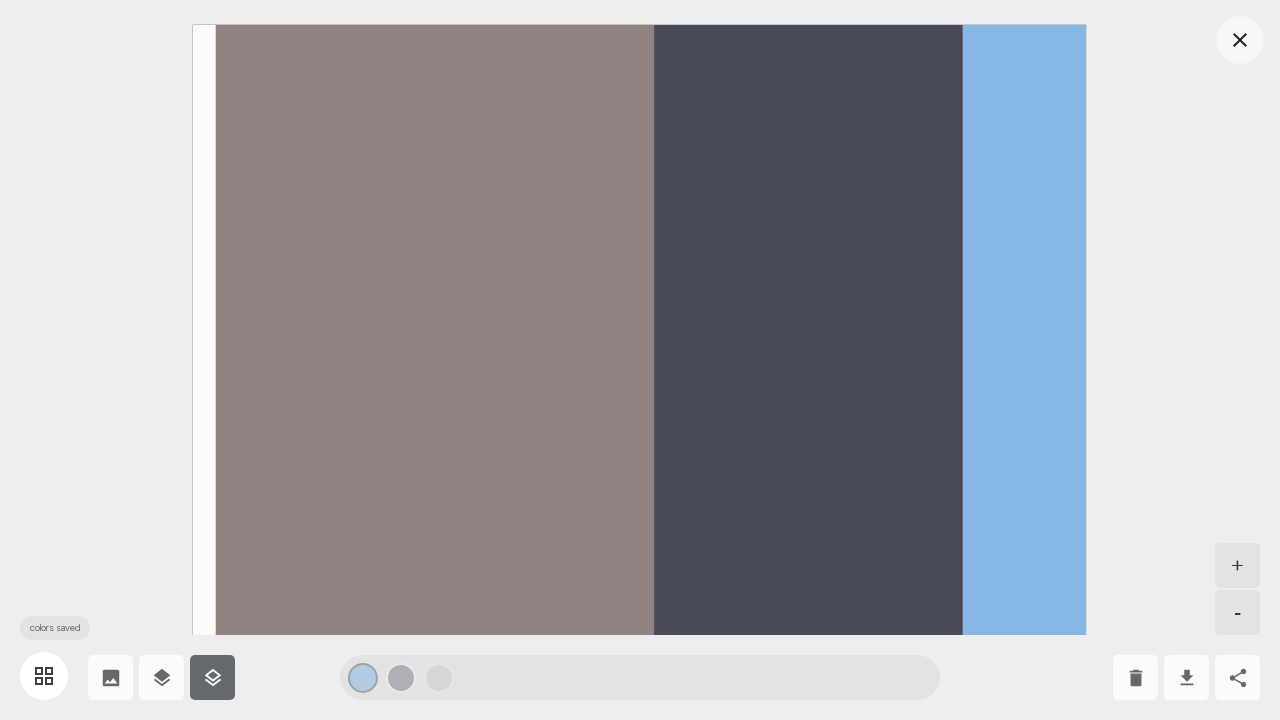

Clicked canvas at position (644, 444) to color at (644, 444) on iframe >> internal:control=enter-frame >> canvas >> nth=1
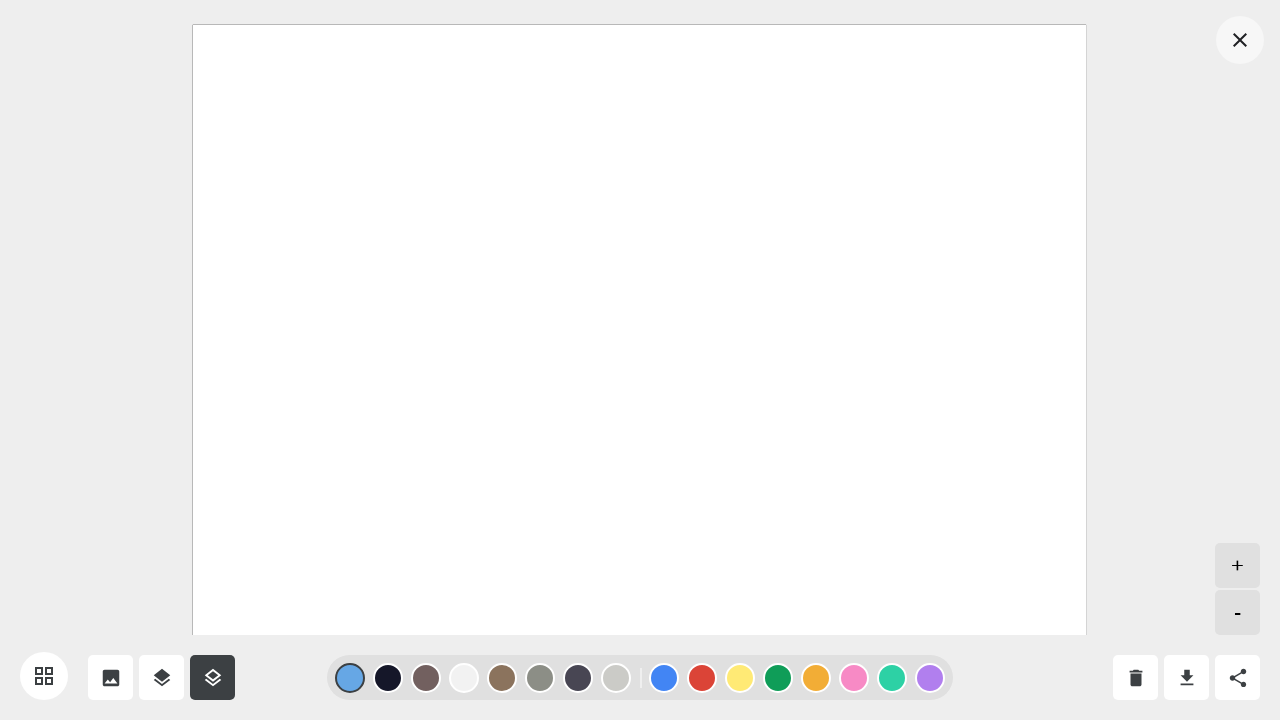

Clicked canvas at position (681, 331) to color at (681, 331) on iframe >> internal:control=enter-frame >> canvas >> nth=1
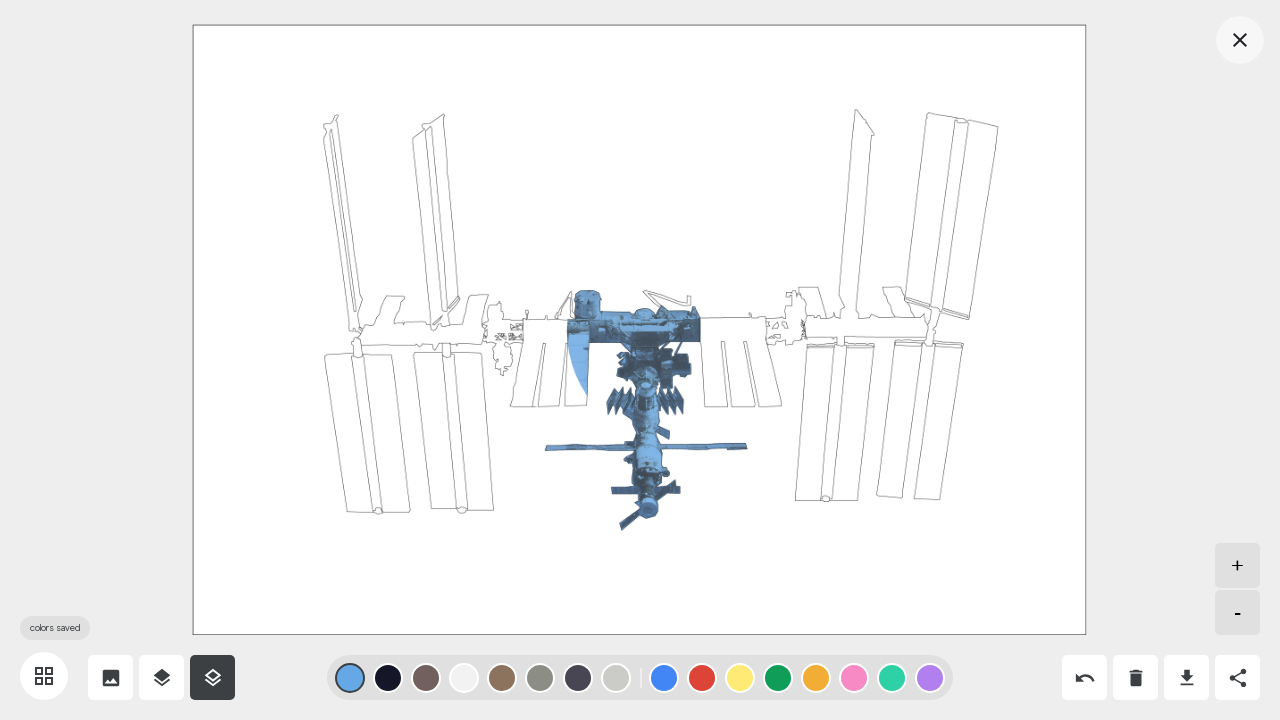

Clicked canvas at position (748, 329) to color at (748, 329) on iframe >> internal:control=enter-frame >> canvas >> nth=1
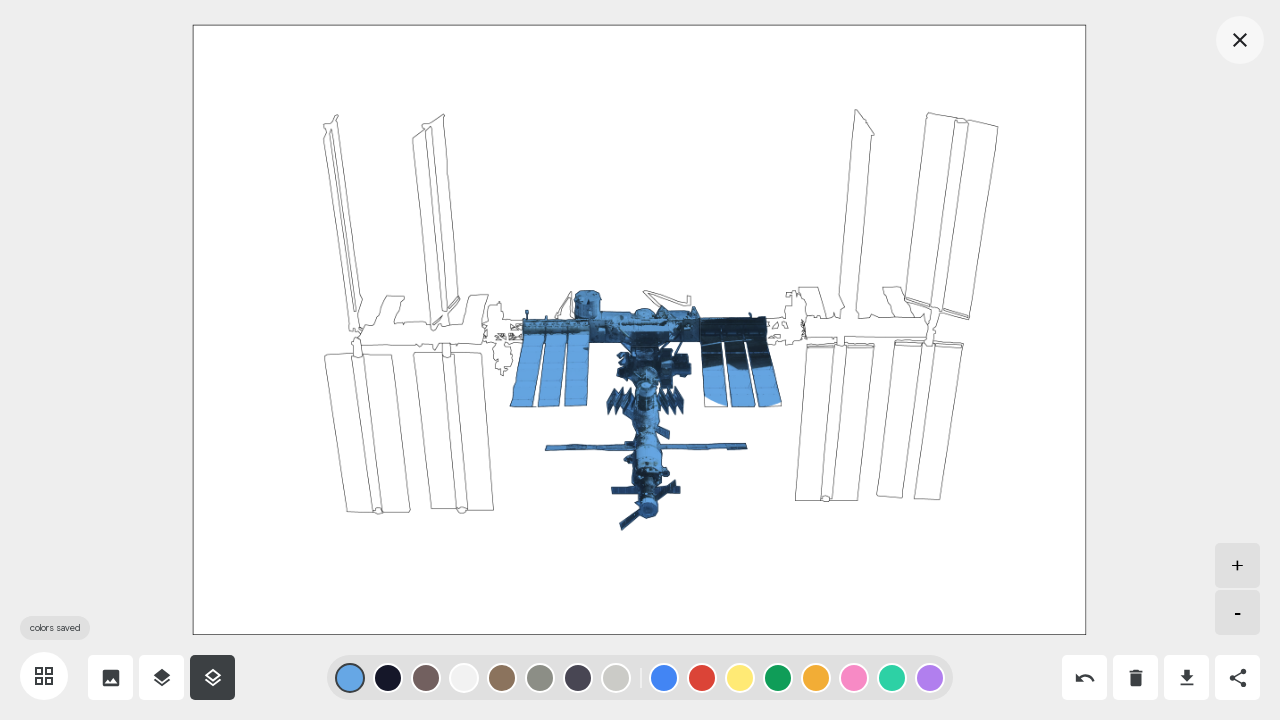

Clicked canvas at position (725, 341) to color at (725, 341) on iframe >> internal:control=enter-frame >> canvas >> nth=1
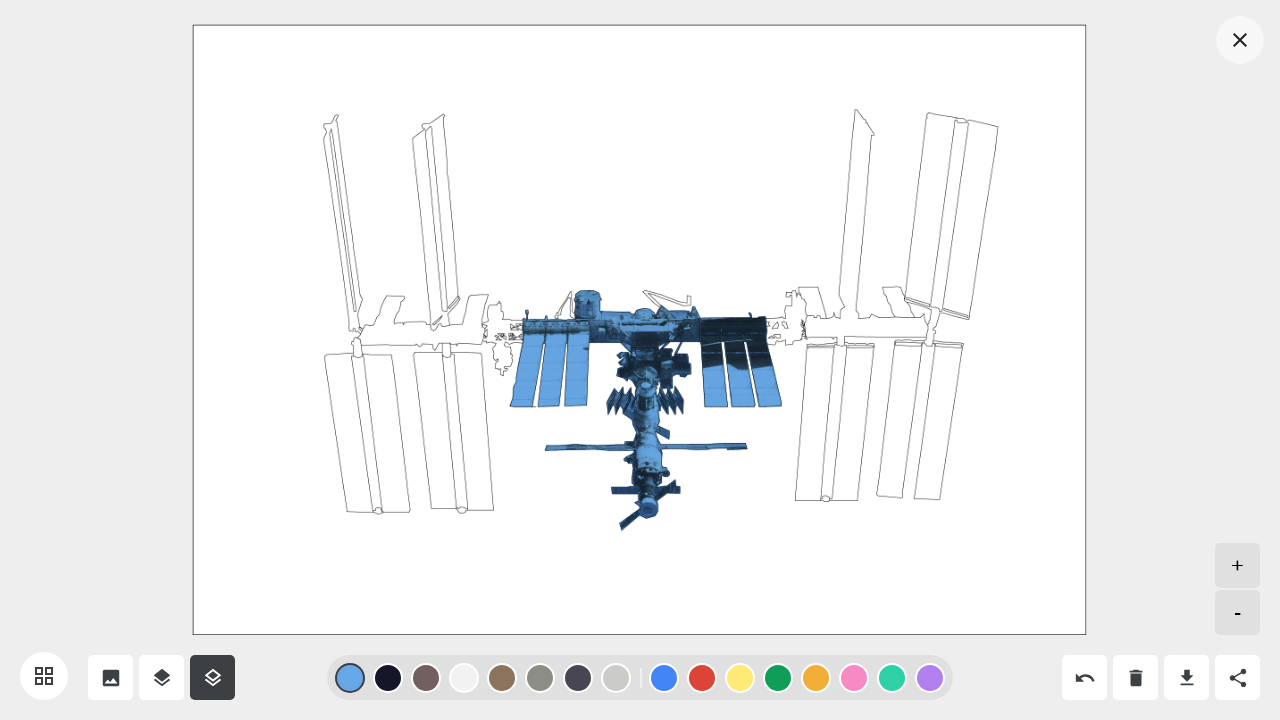

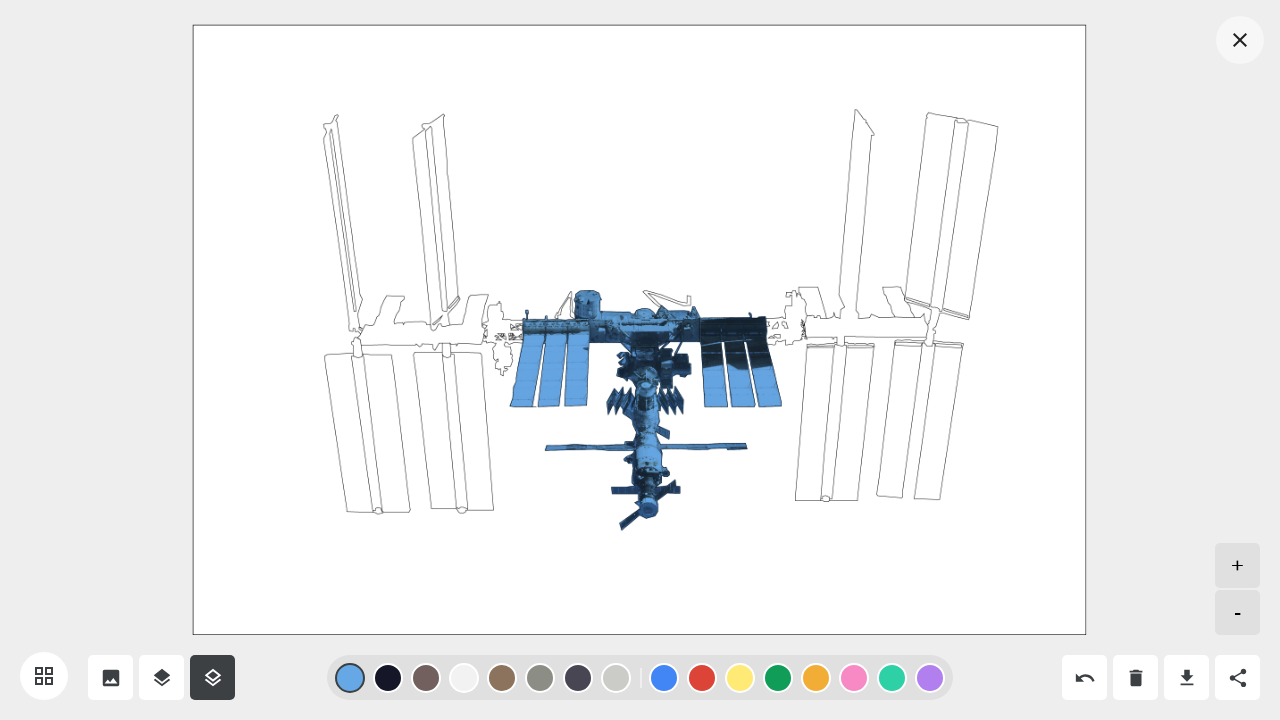